Types a search query character by character into the search box on a practice e-commerce site, simulating slow typing behavior

Starting URL: https://rahulshettyacademy.com/seleniumPractise/#/

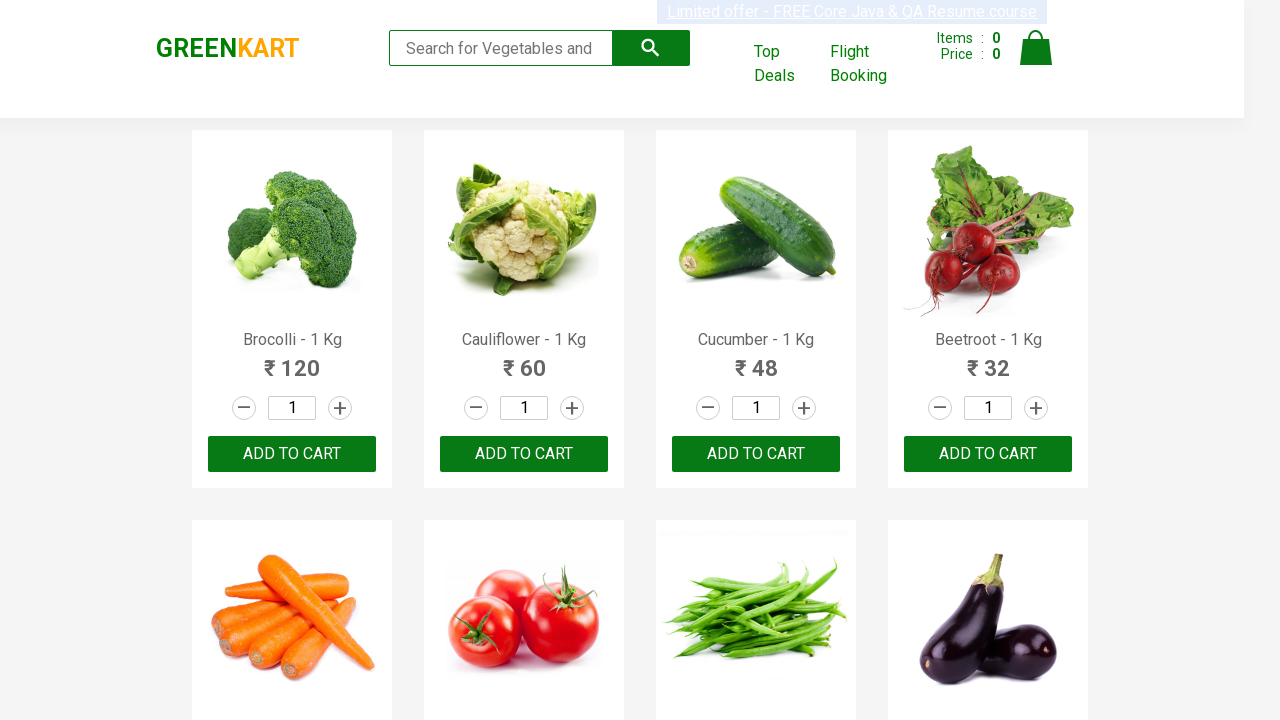

Navigated to practice e-commerce site
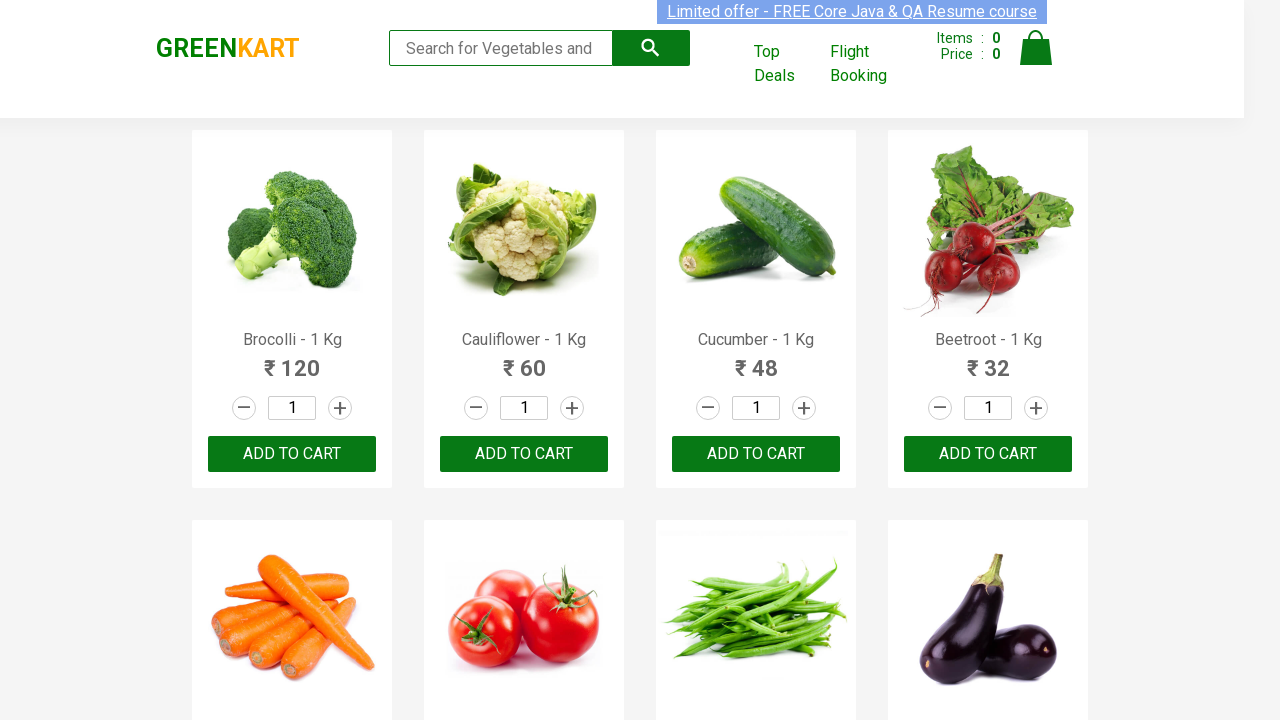

Located search box element
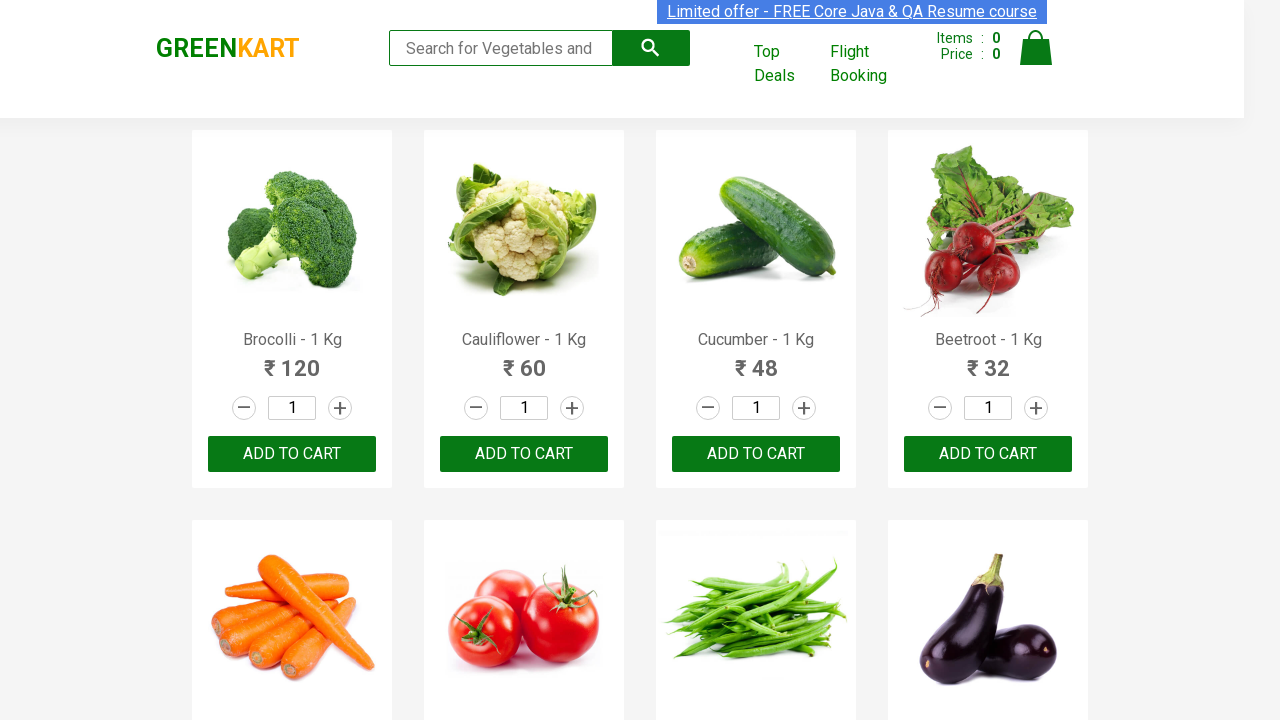

Typed character 'C' into search box on input.search-keyword
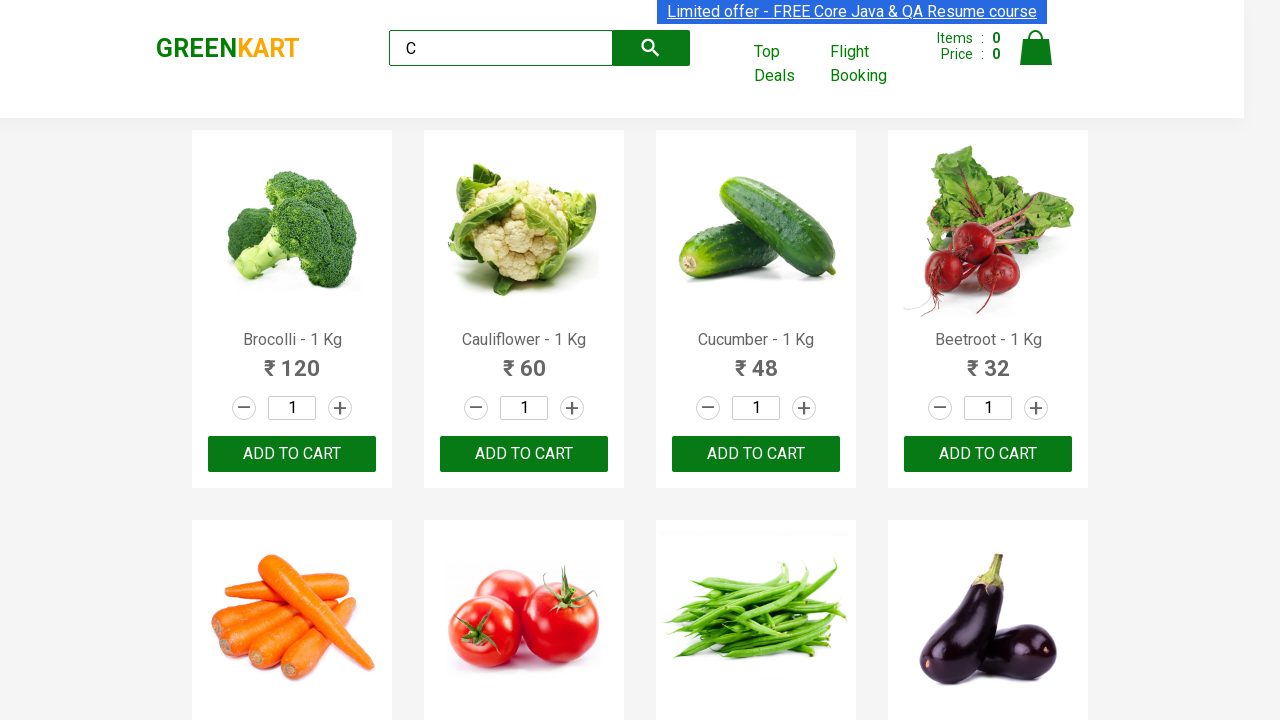

Waited 500ms before typing next character
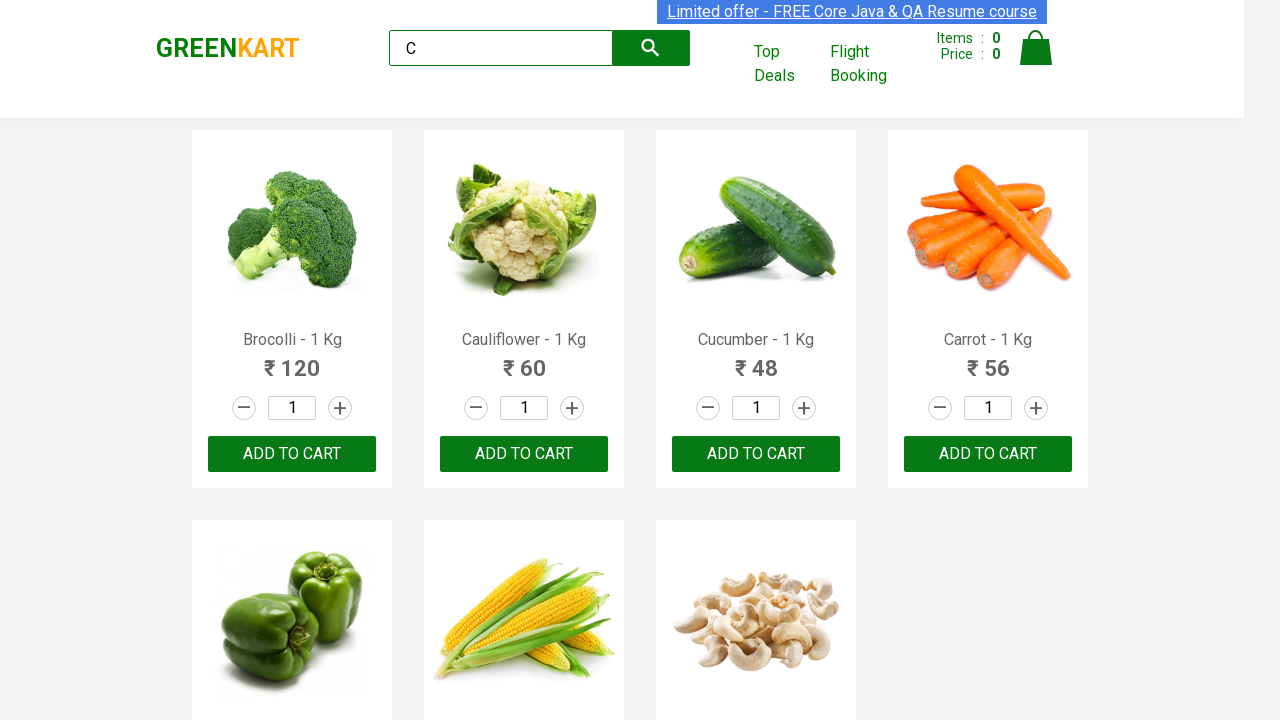

Typed character 'u' into search box on input.search-keyword
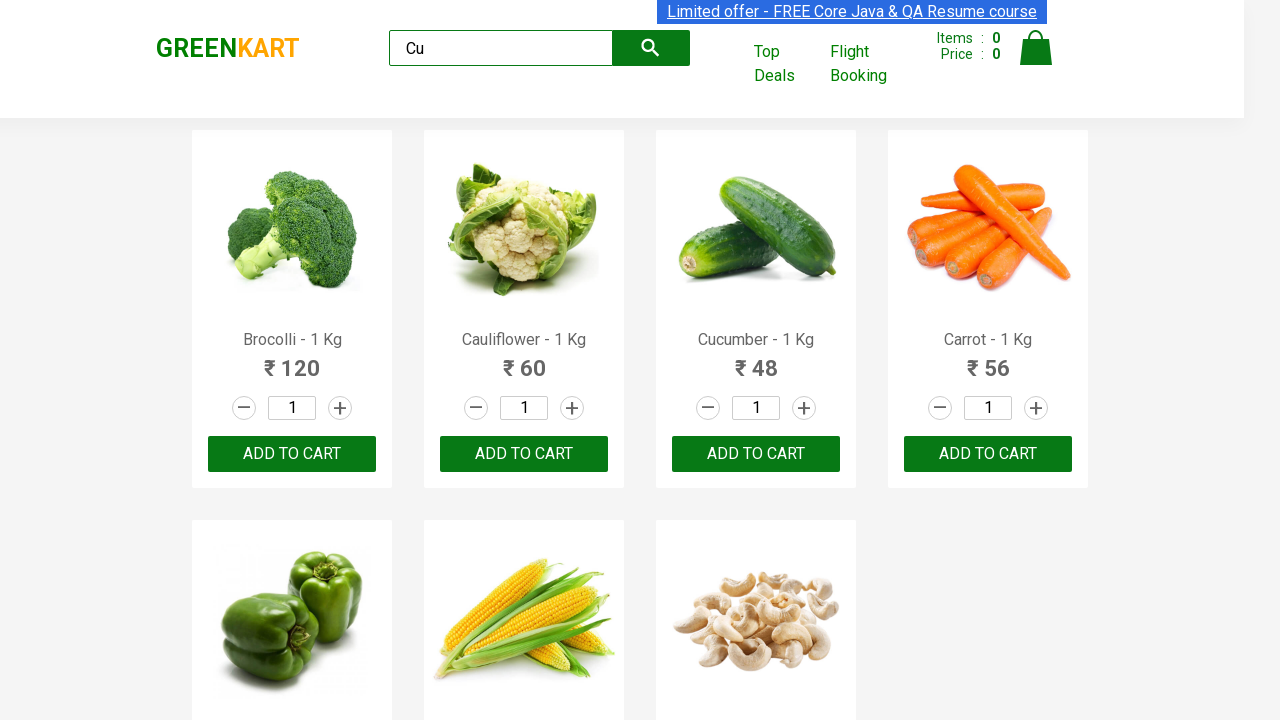

Waited 500ms before typing next character
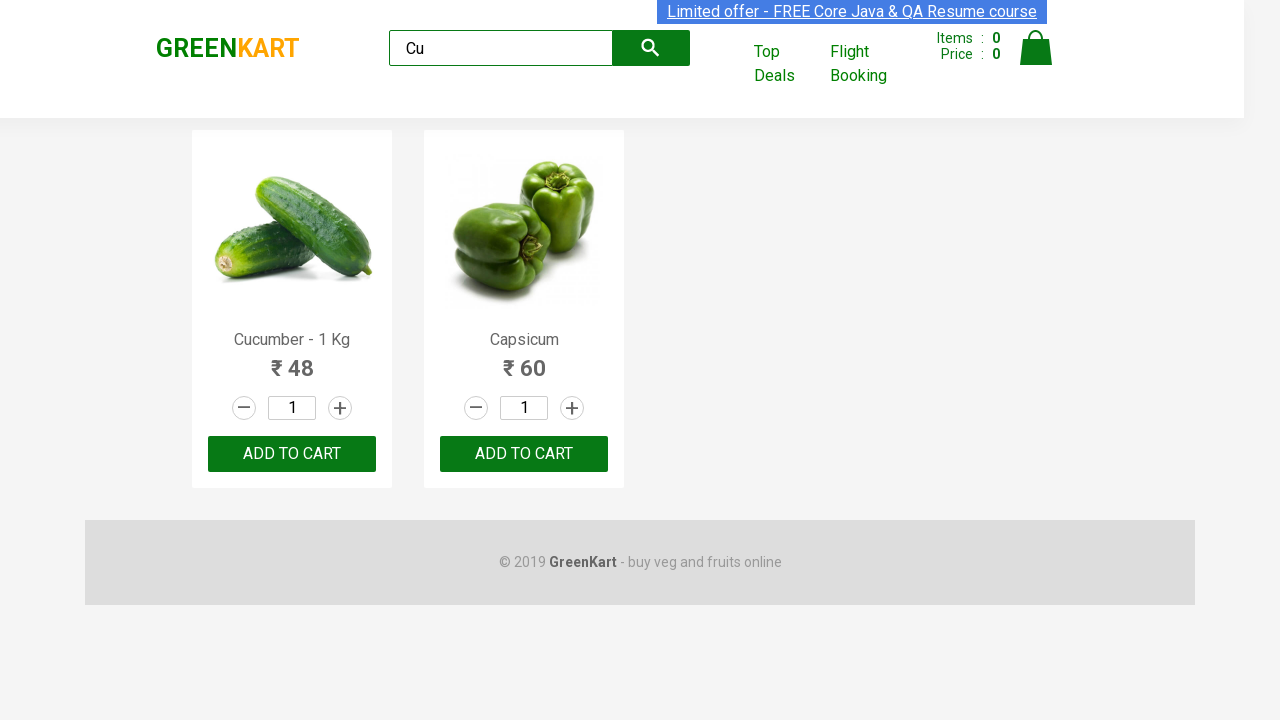

Typed character 'c' into search box on input.search-keyword
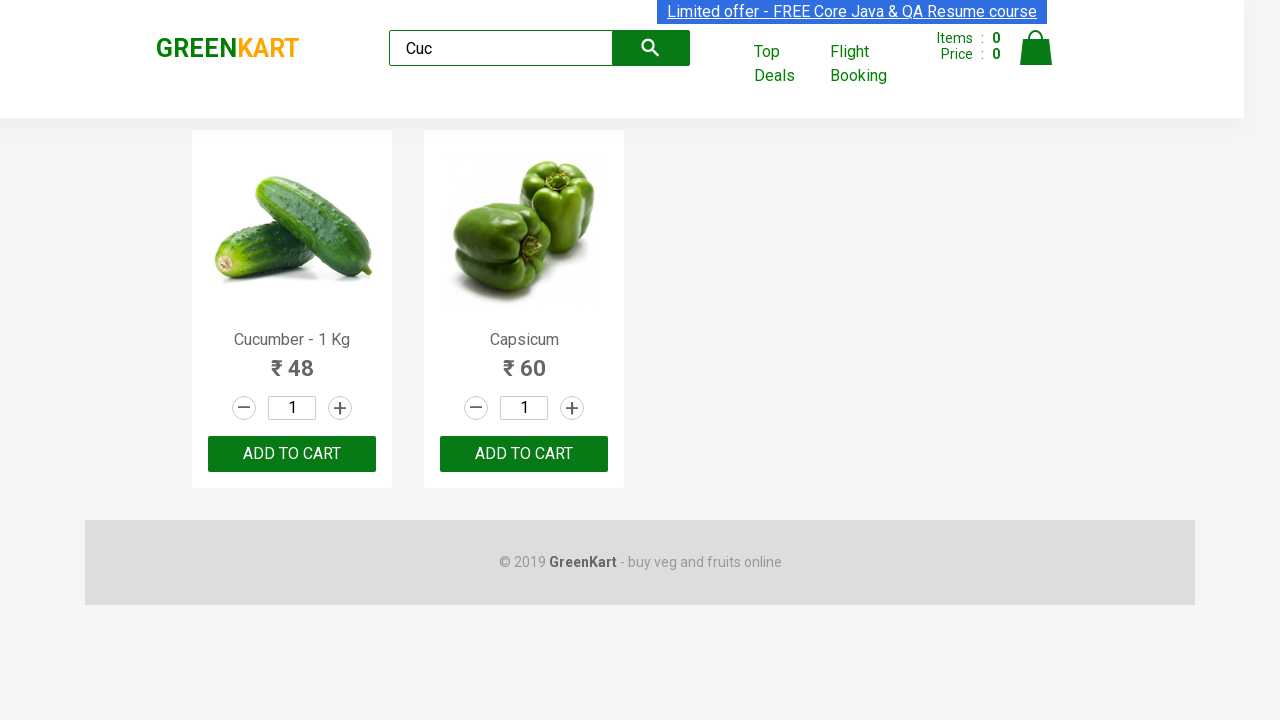

Waited 500ms before typing next character
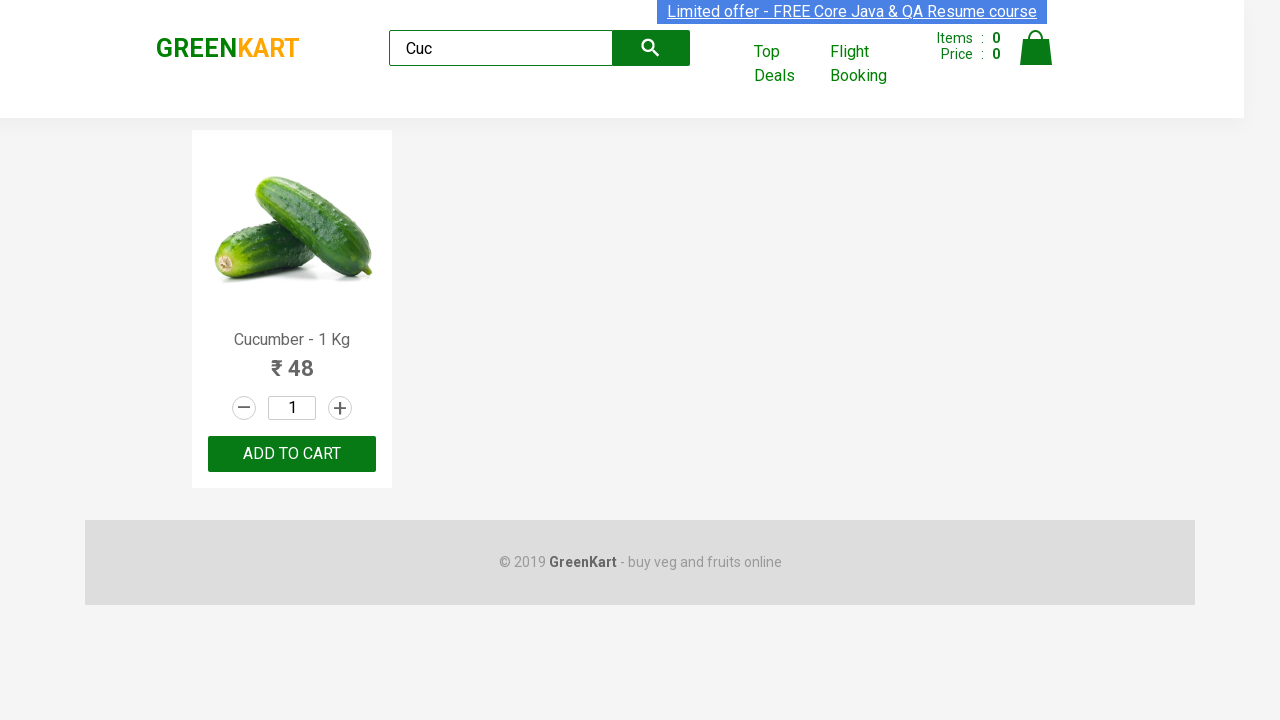

Typed character 'u' into search box on input.search-keyword
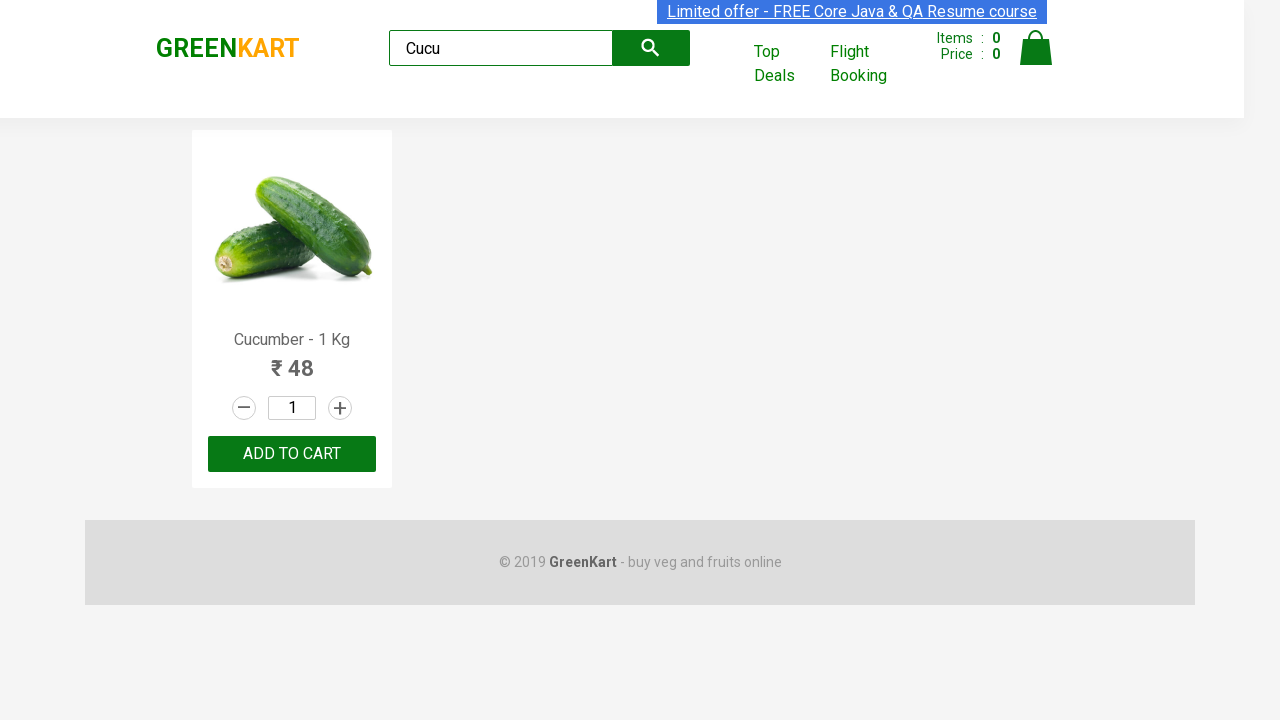

Waited 500ms before typing next character
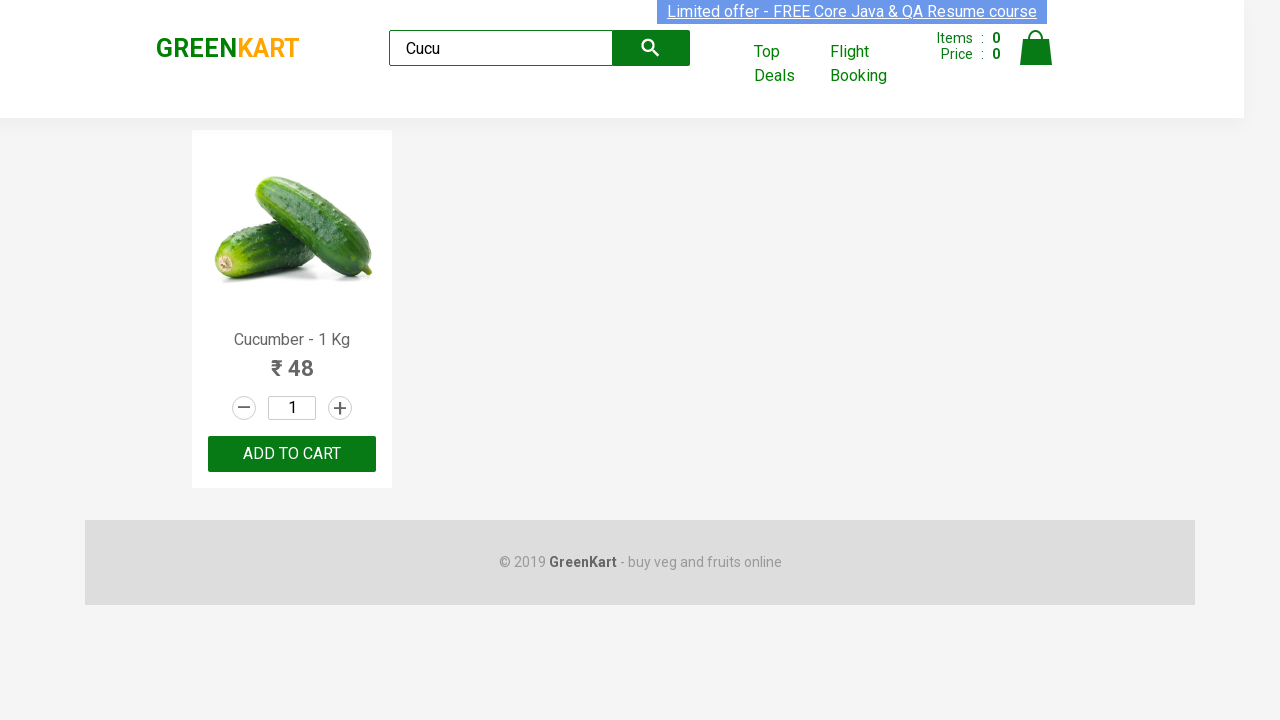

Typed character 'm' into search box on input.search-keyword
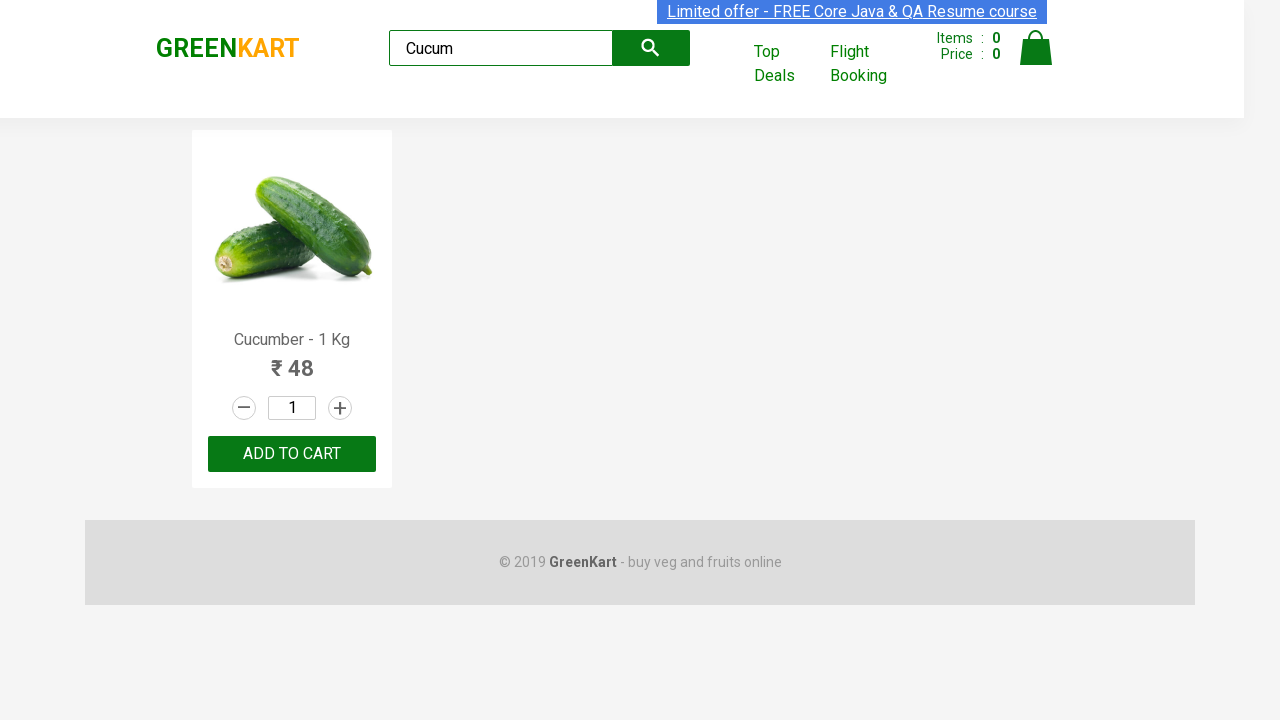

Waited 500ms before typing next character
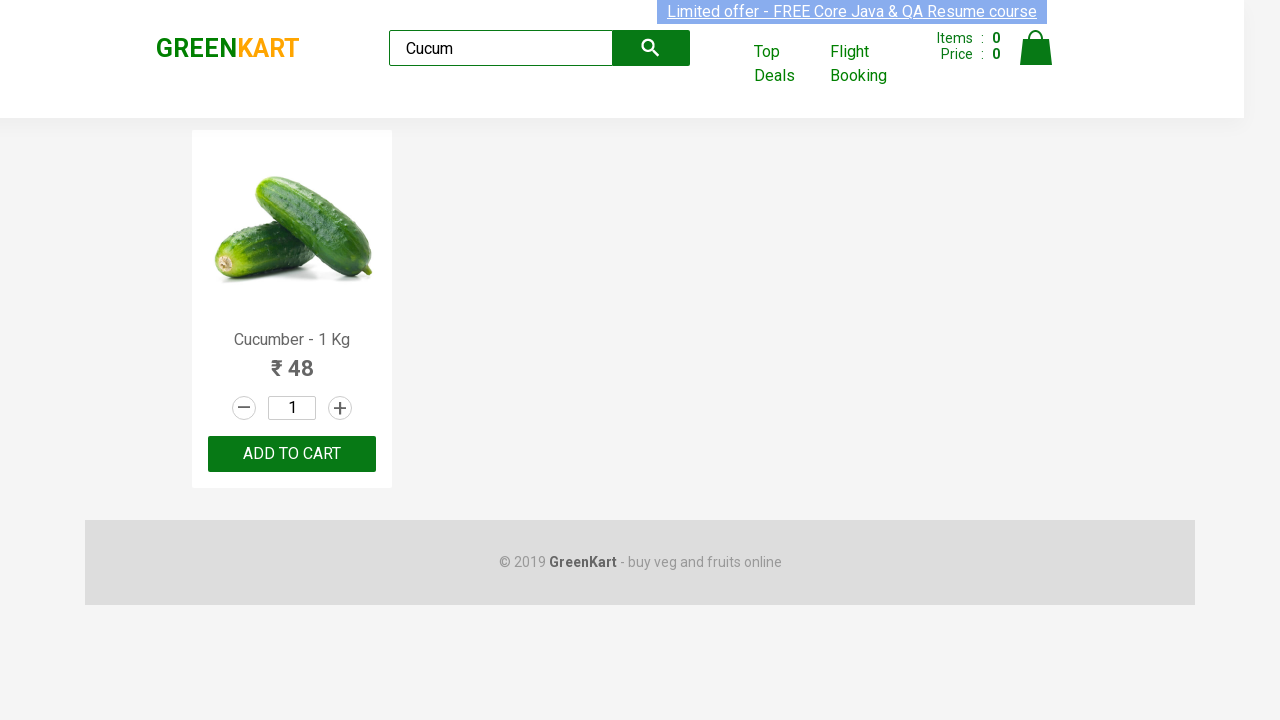

Typed character 'b' into search box on input.search-keyword
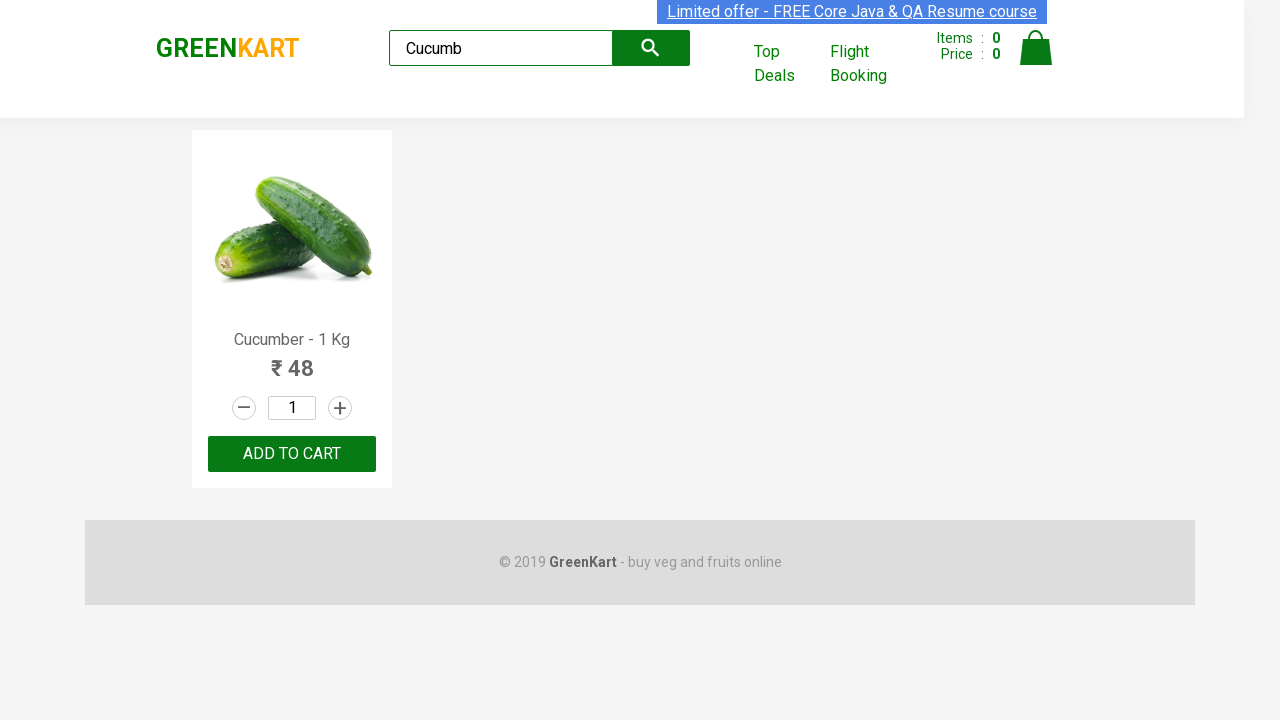

Waited 500ms before typing next character
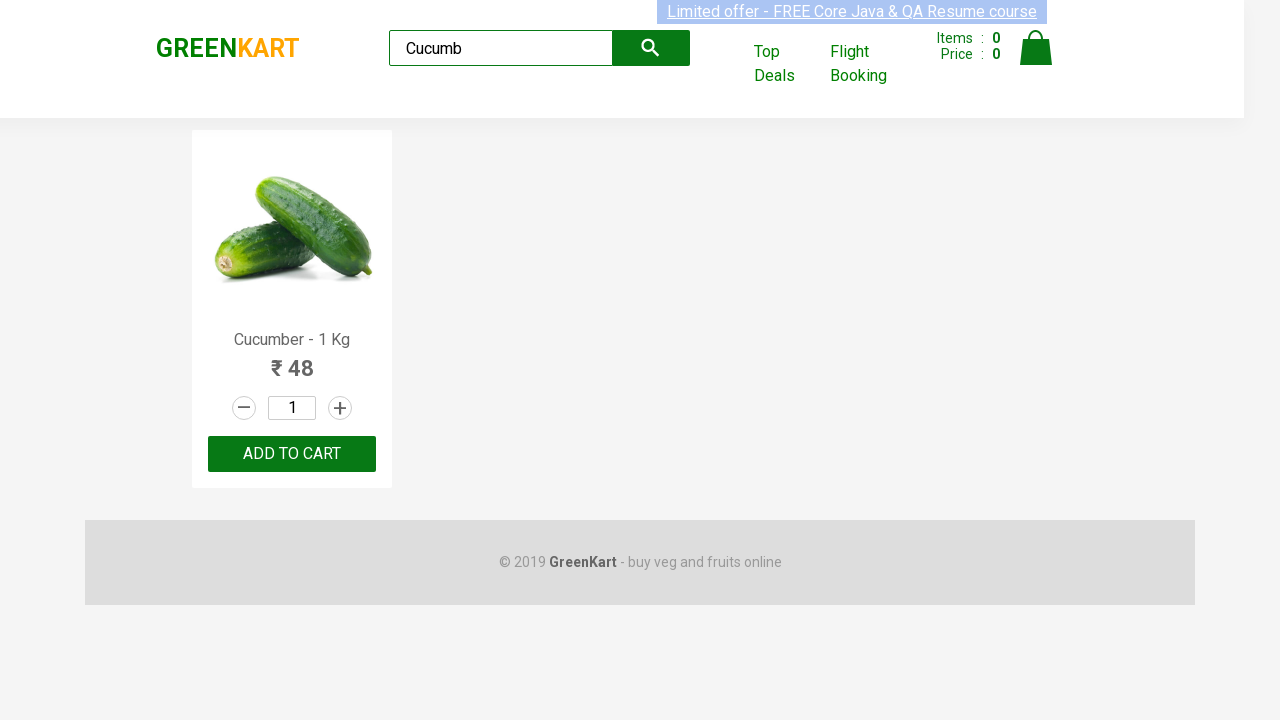

Typed character 'e' into search box on input.search-keyword
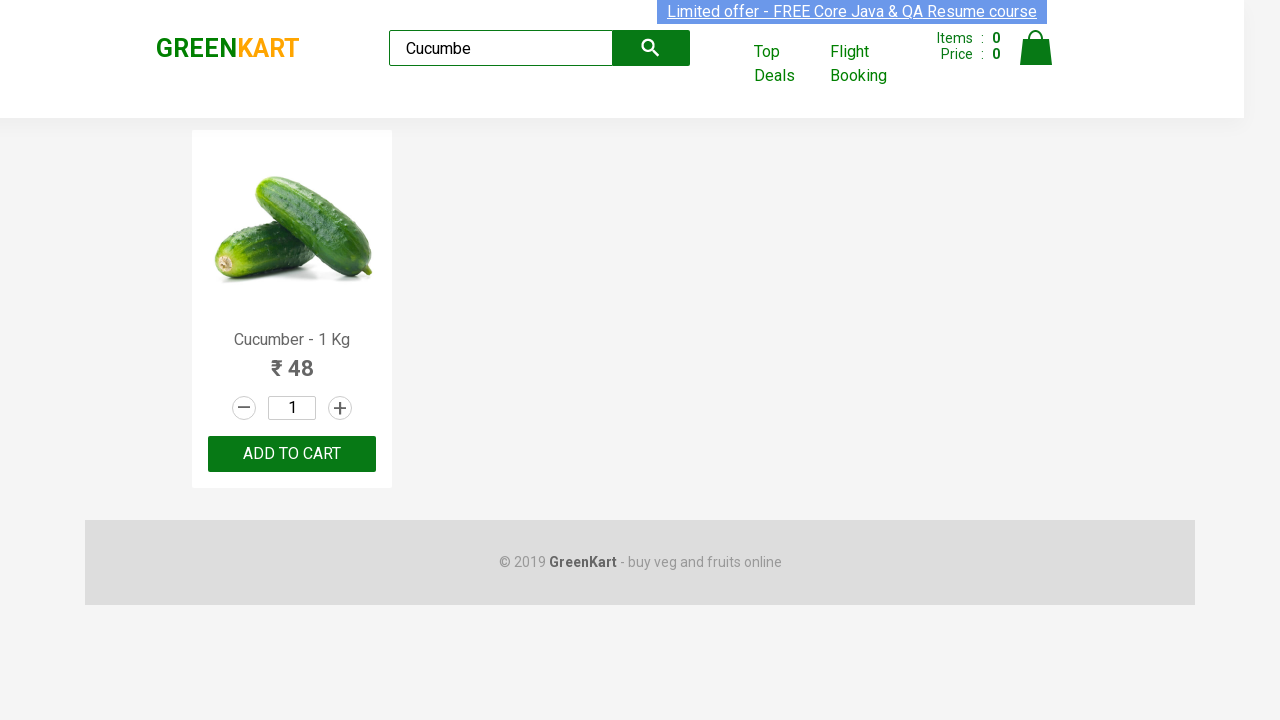

Waited 500ms before typing next character
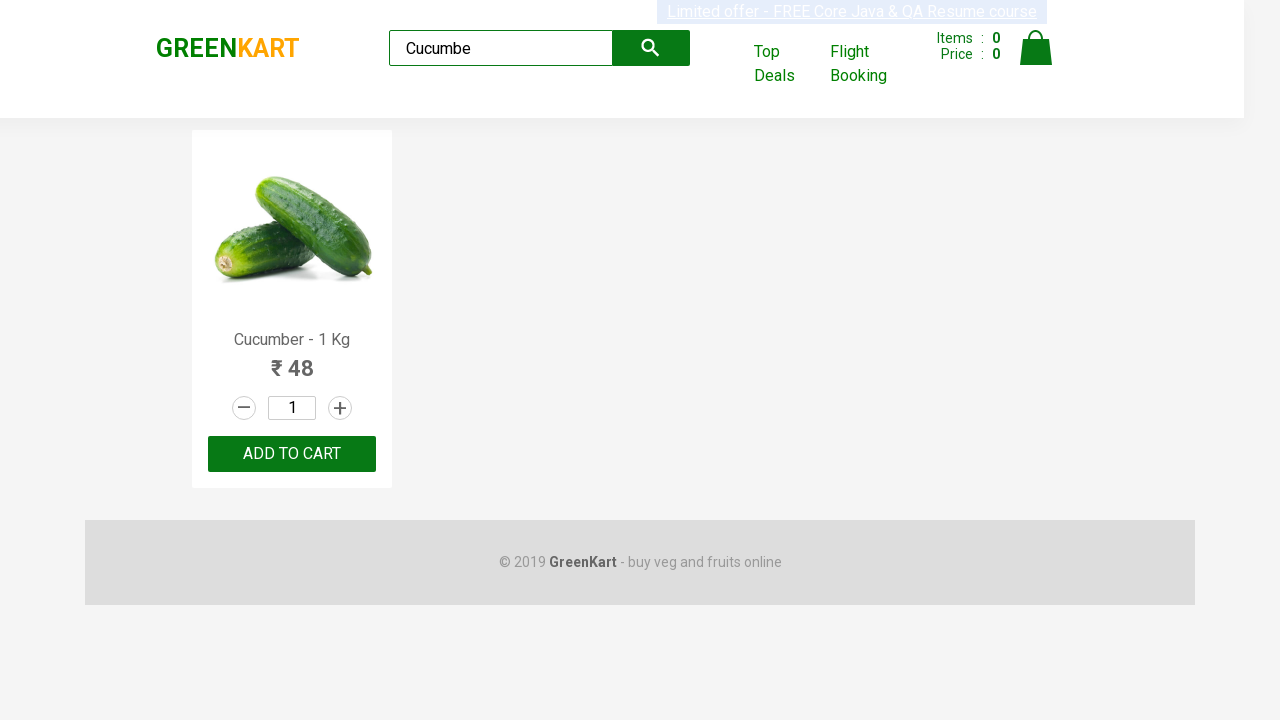

Typed character 'r' into search box on input.search-keyword
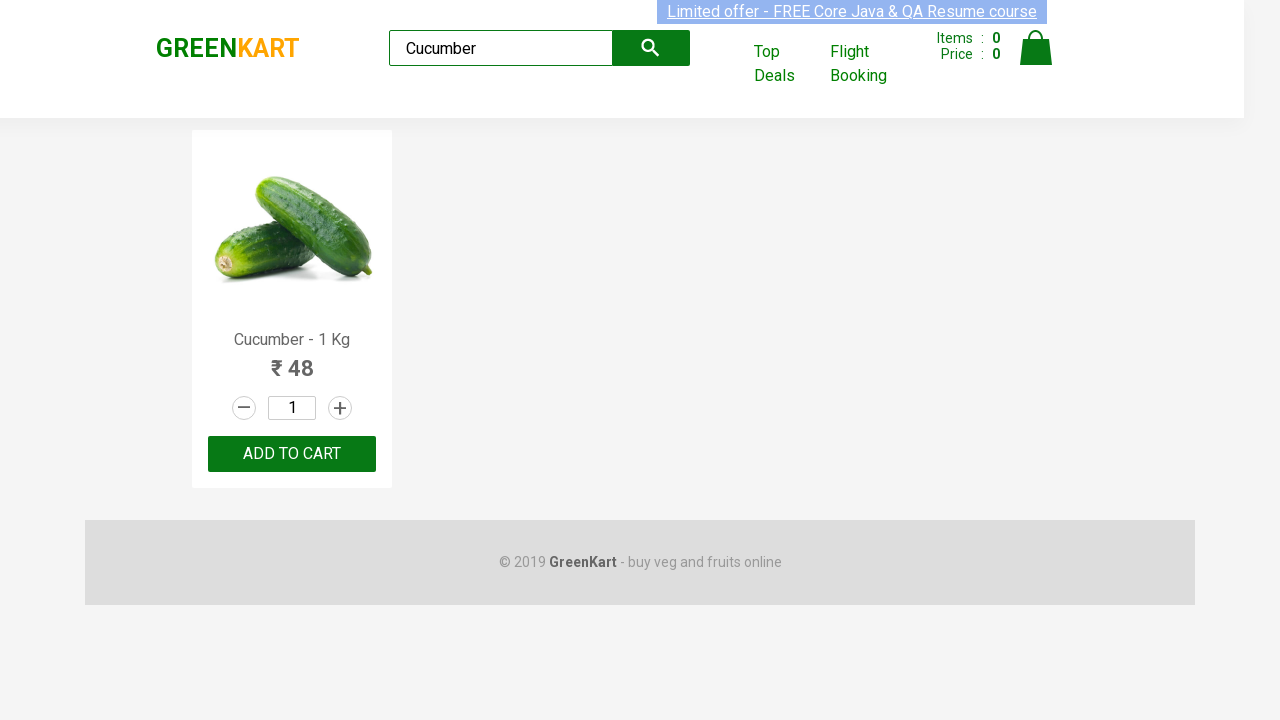

Waited 500ms before typing next character
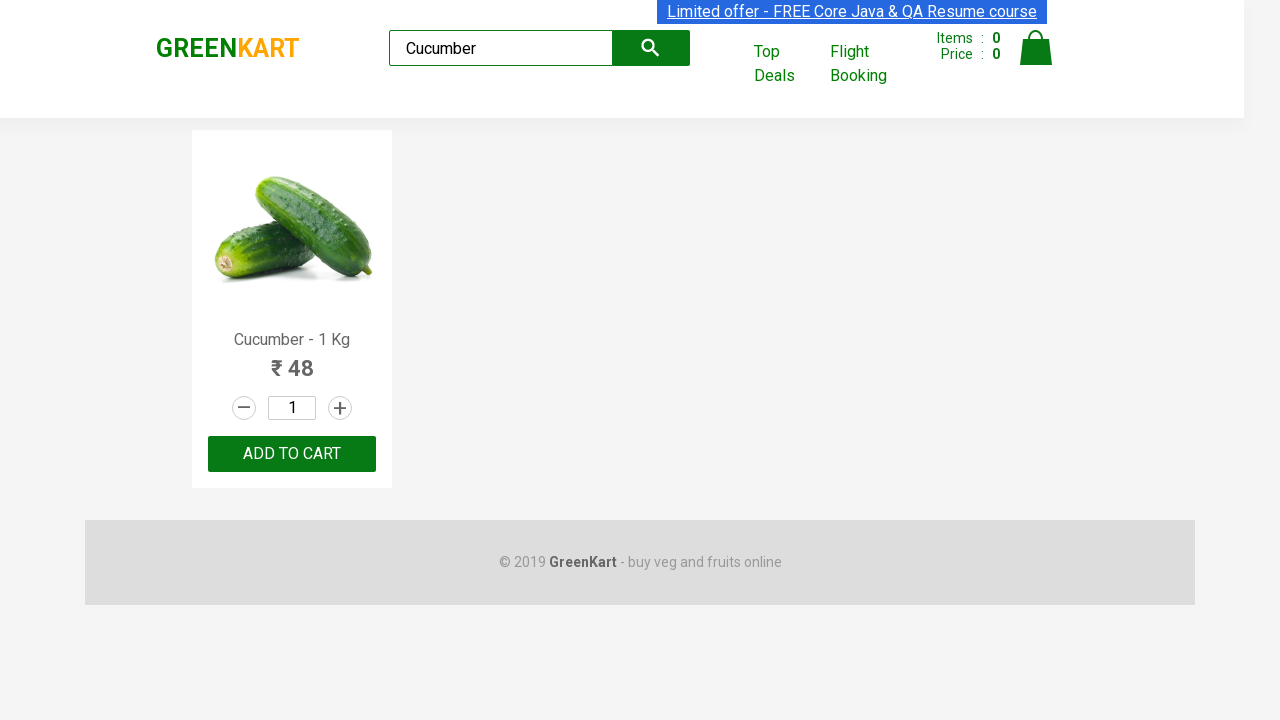

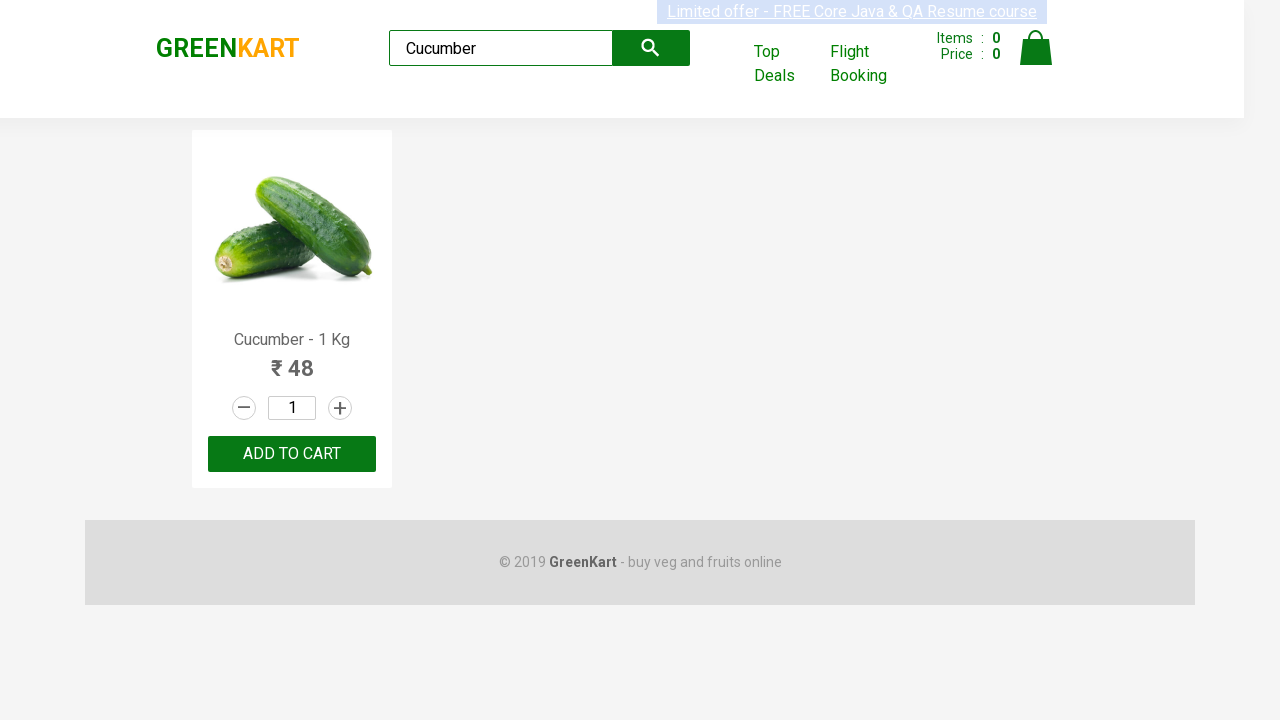